Tests handling of a confirm JavaScript alert by clicking the Confirm Alert button, switching to the alert, and dismissing it with Cancel.

Starting URL: https://v1.training-support.net/selenium/javascript-alerts

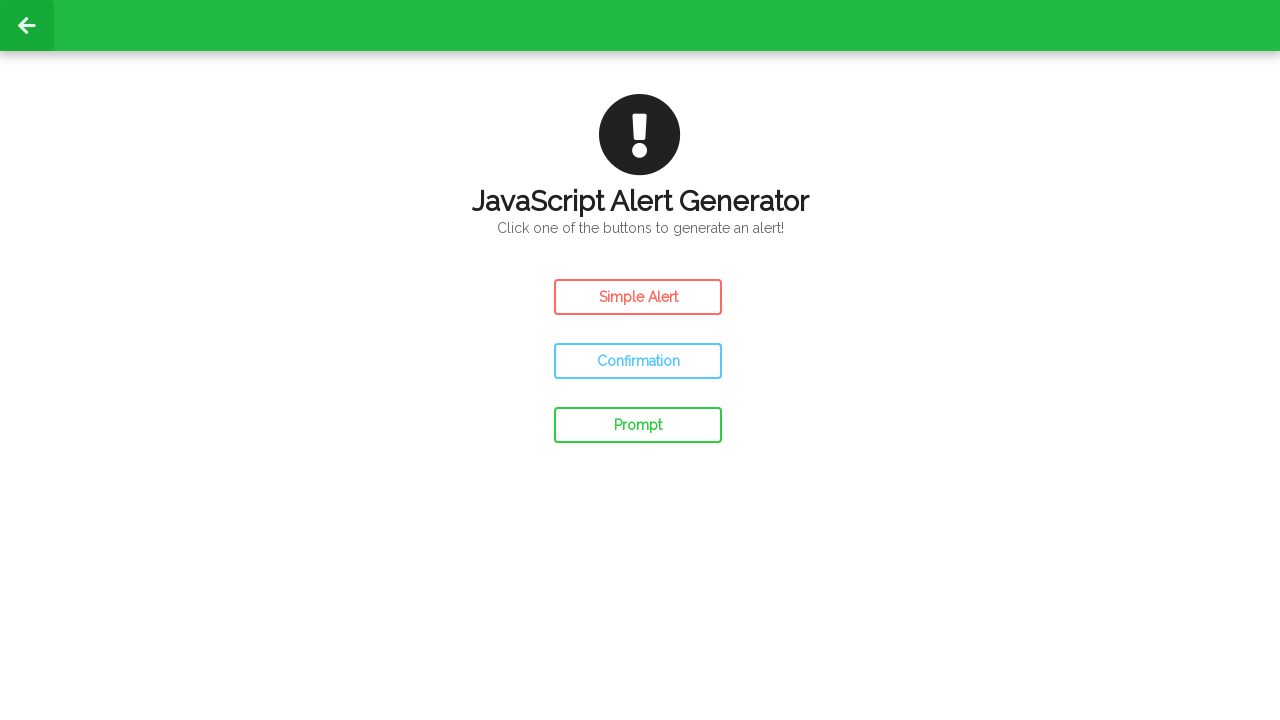

Registered dialog handler to dismiss confirm alerts
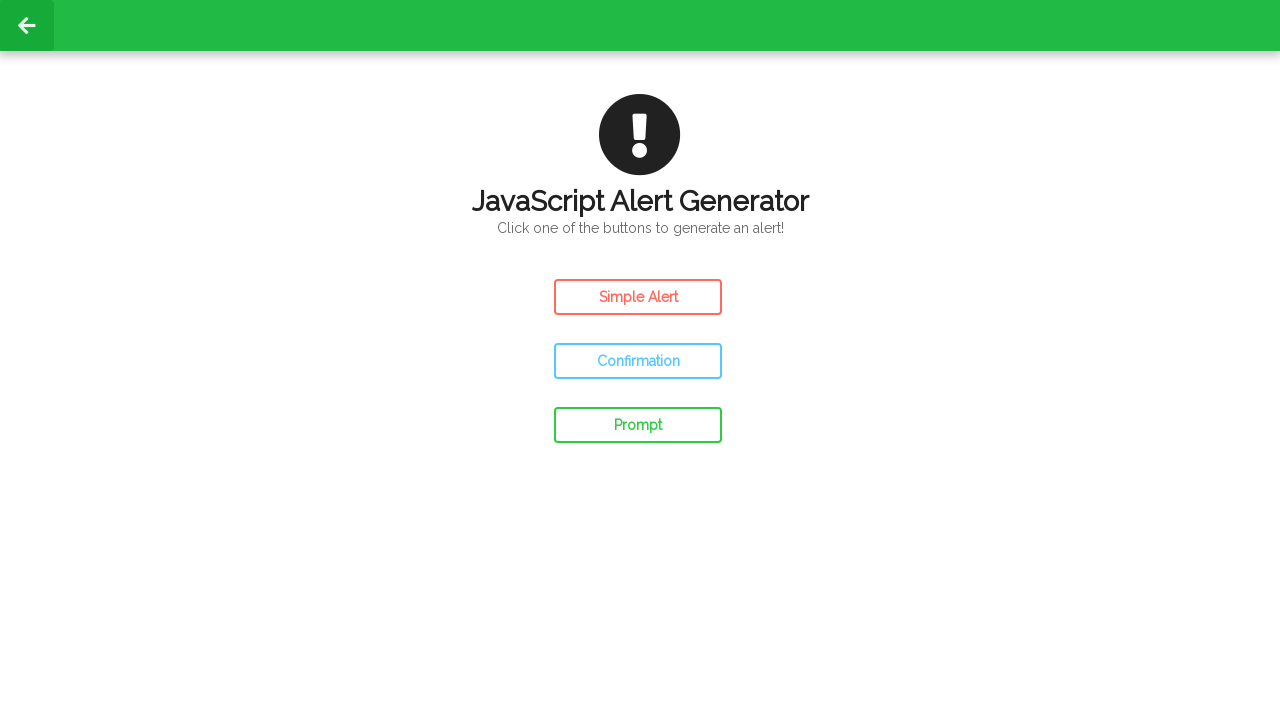

Clicked the Confirm Alert button at (638, 361) on #confirm
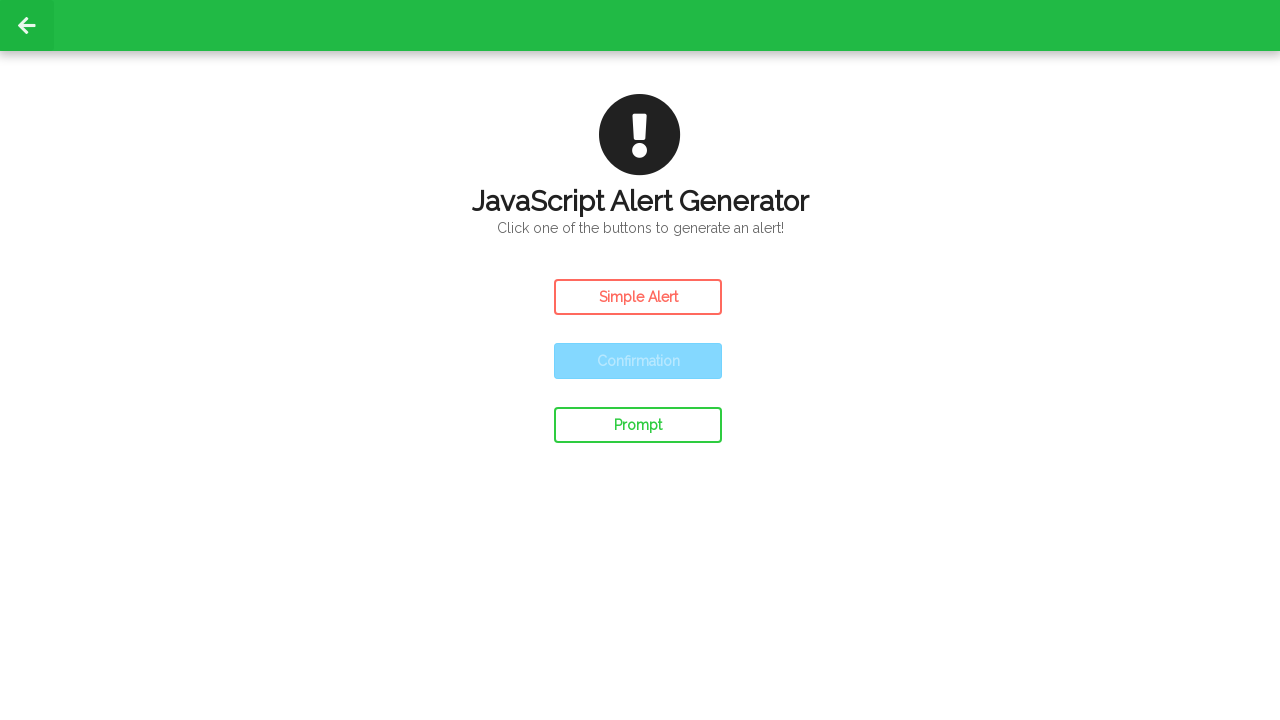

Waited 500ms for alert to be dismissed
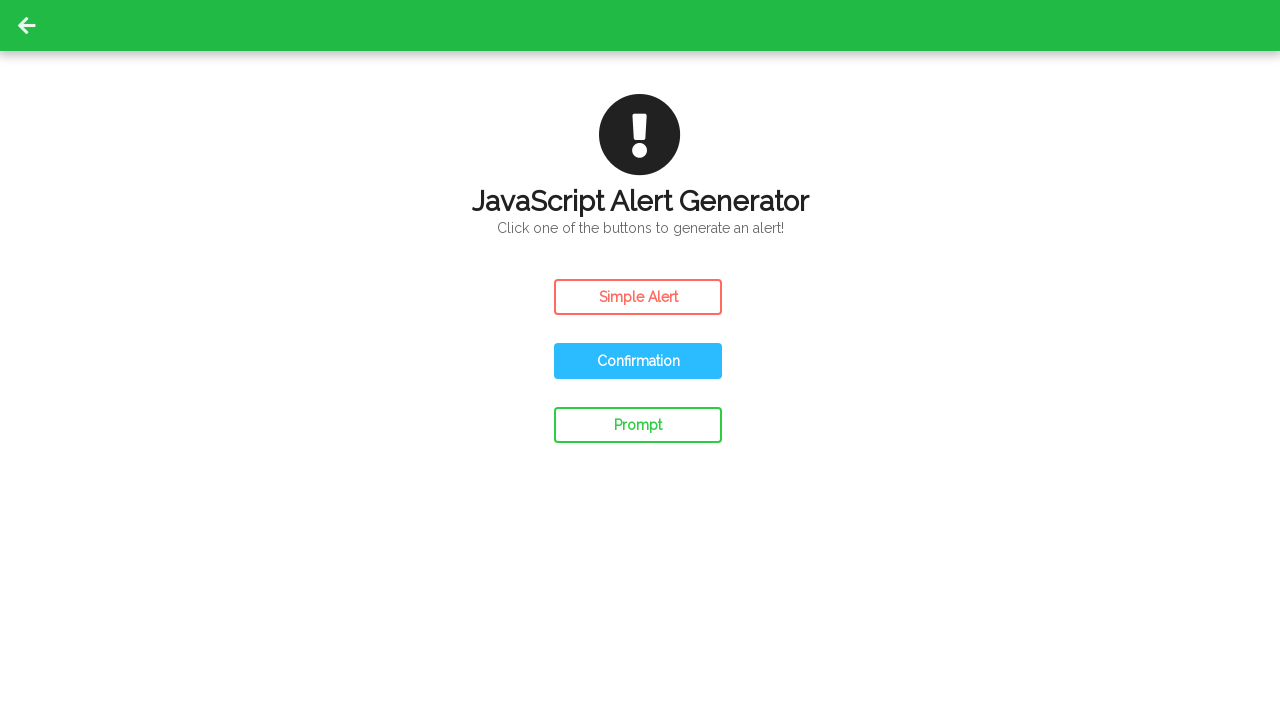

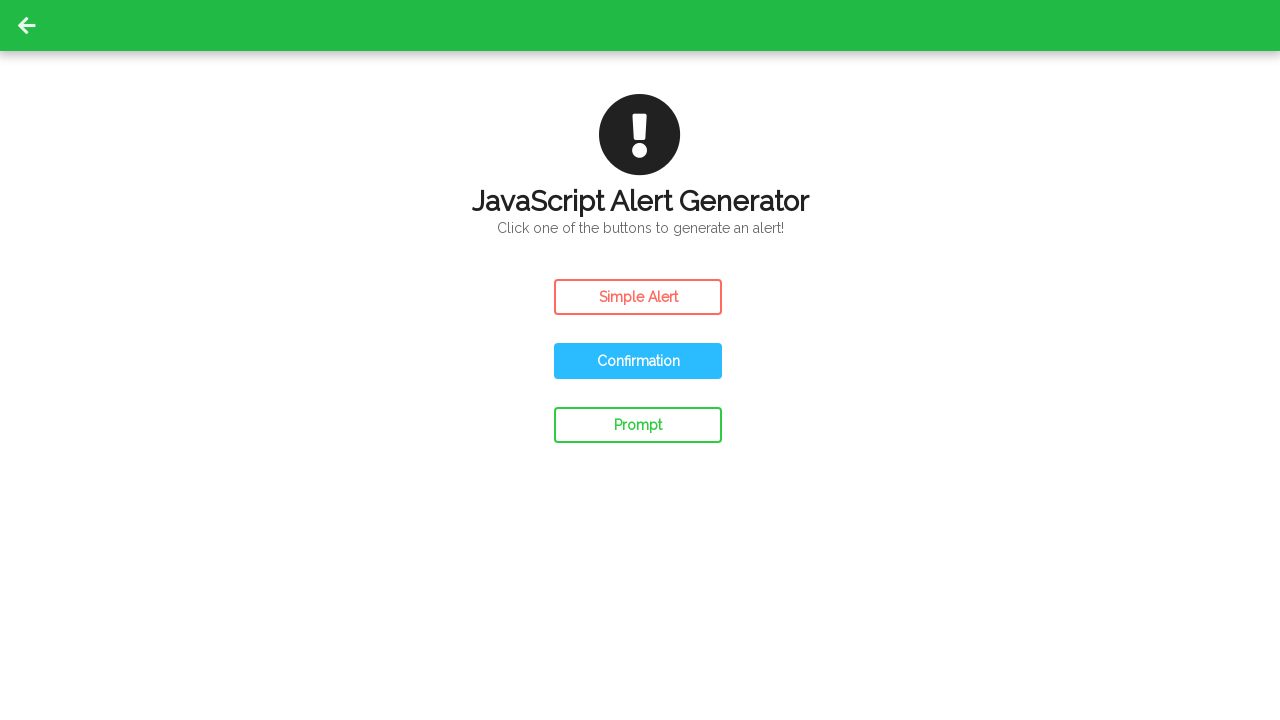